Tests scrolling functionality and table calculations by scrolling to a table, extracting values from cells, summing them up, and verifying the total matches the displayed amount

Starting URL: https://rahulshettyacademy.com/AutomationPractice/

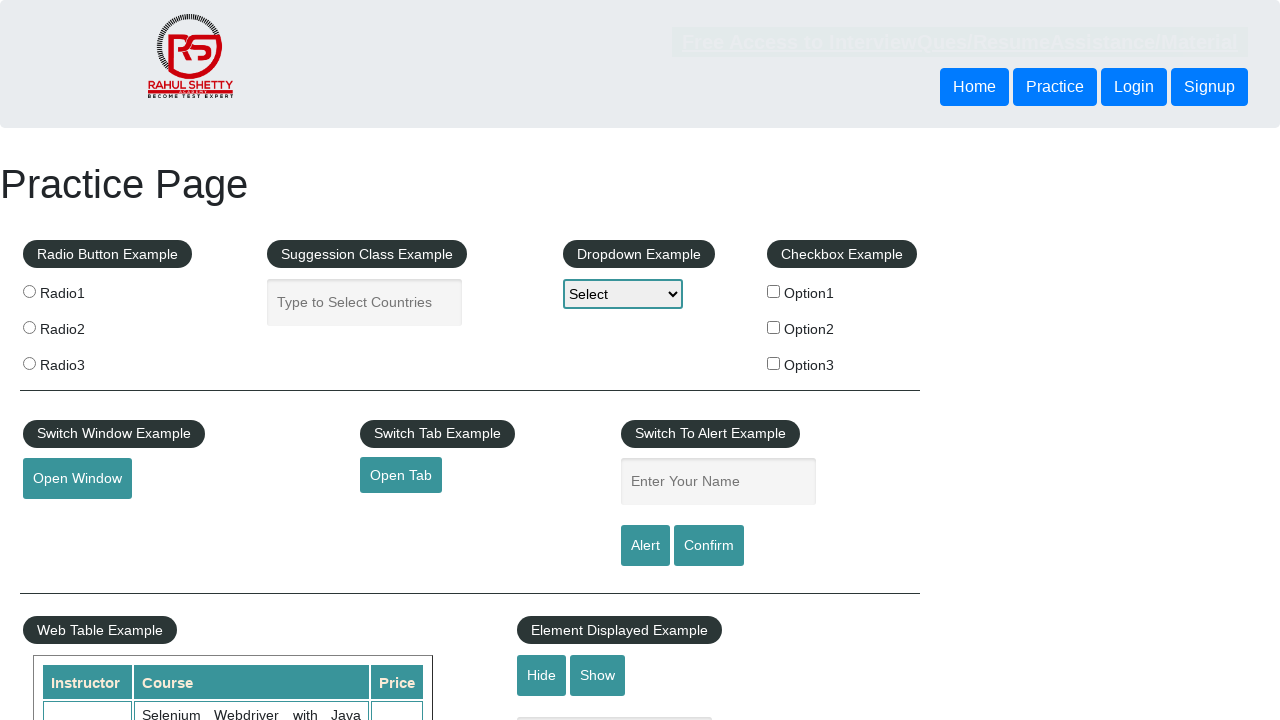

Scrolled down the page by 500 pixels
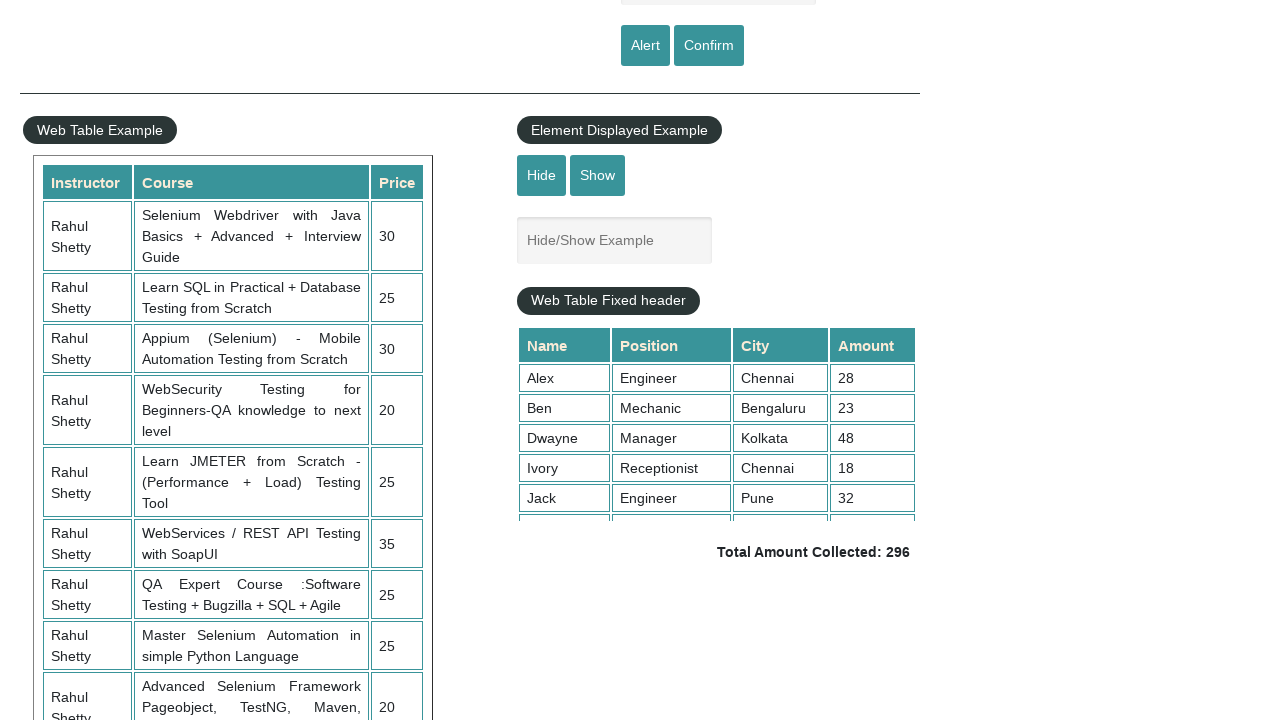

Scrolled table container down by 500 pixels
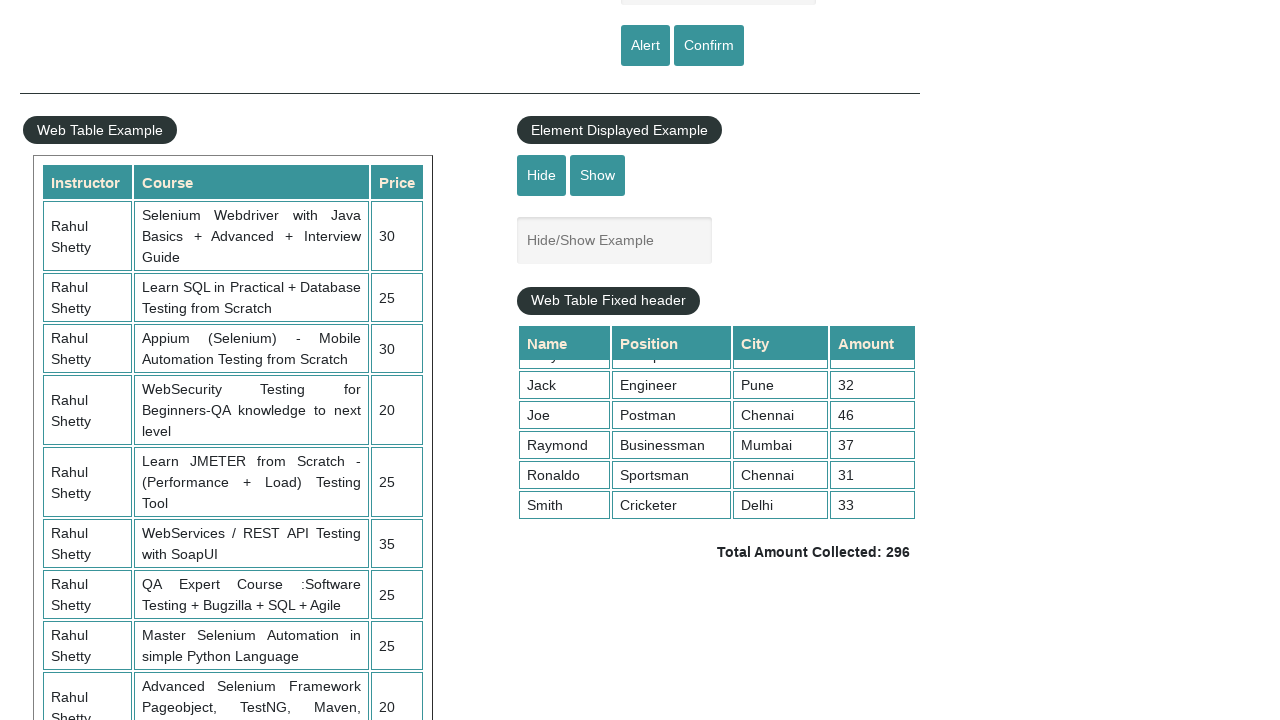

Extracted all values from 4th column of the table
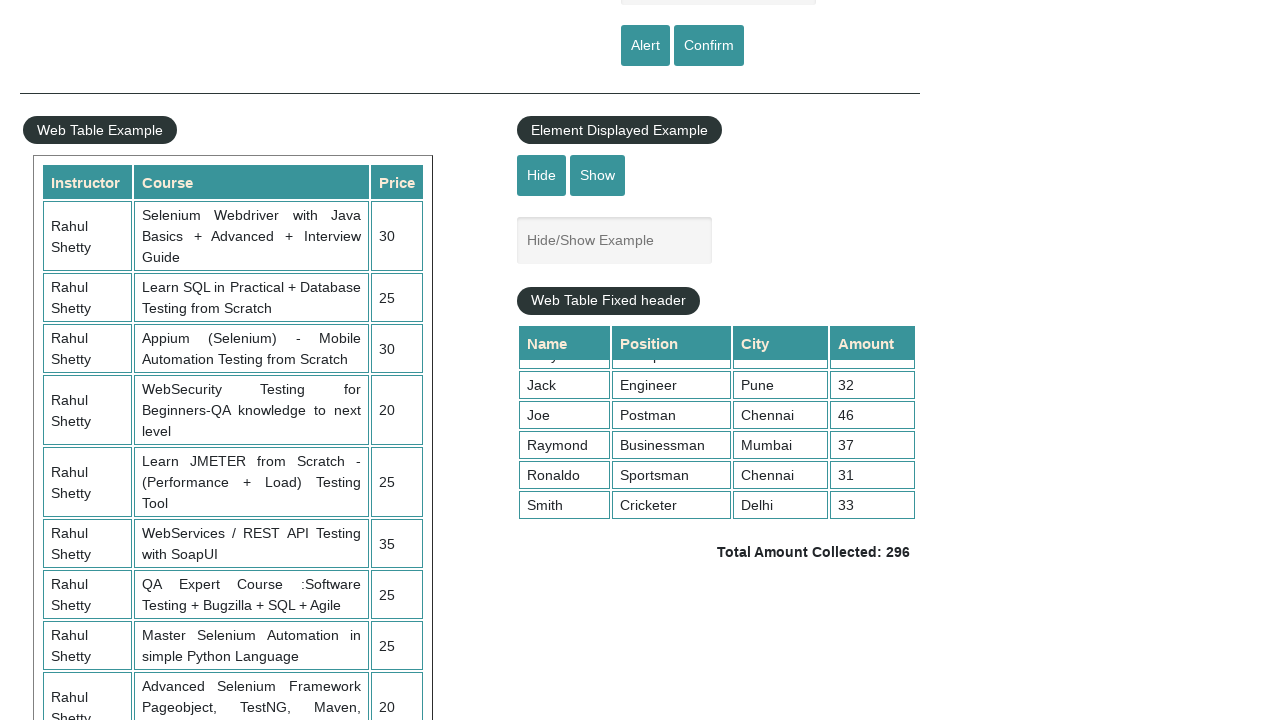

Calculated sum of table values: 296
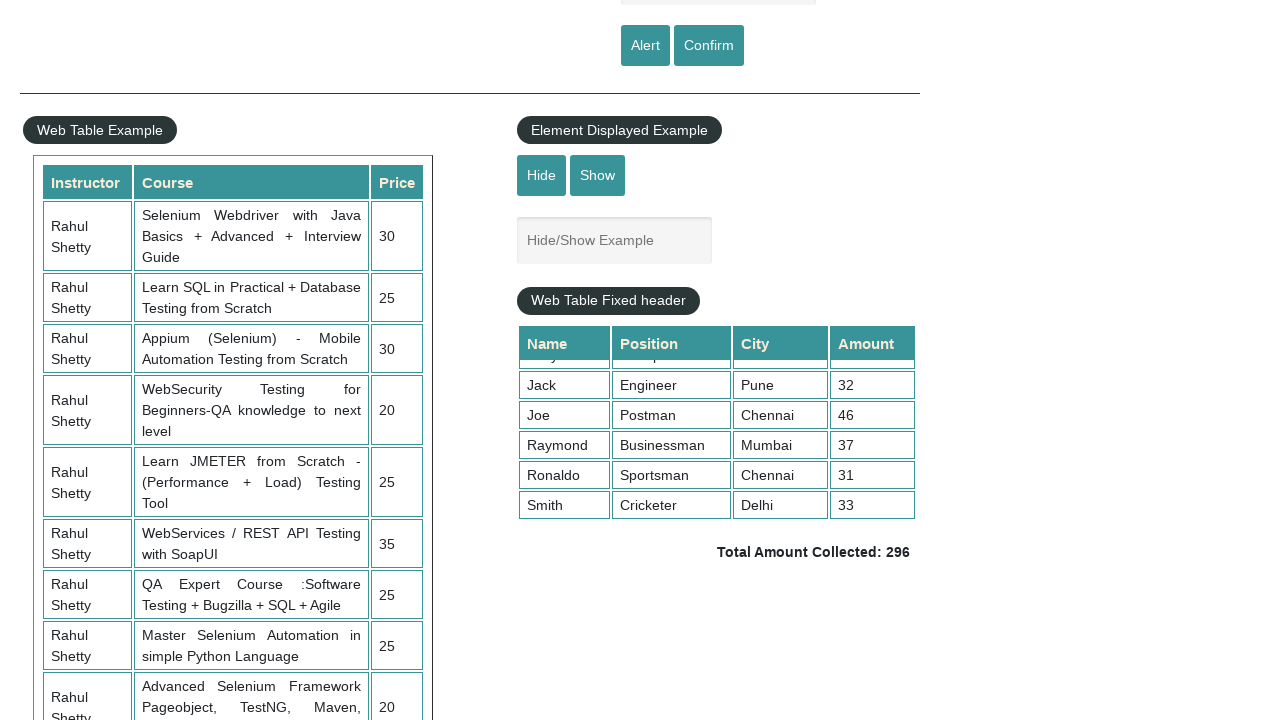

Retrieved total amount text from the page
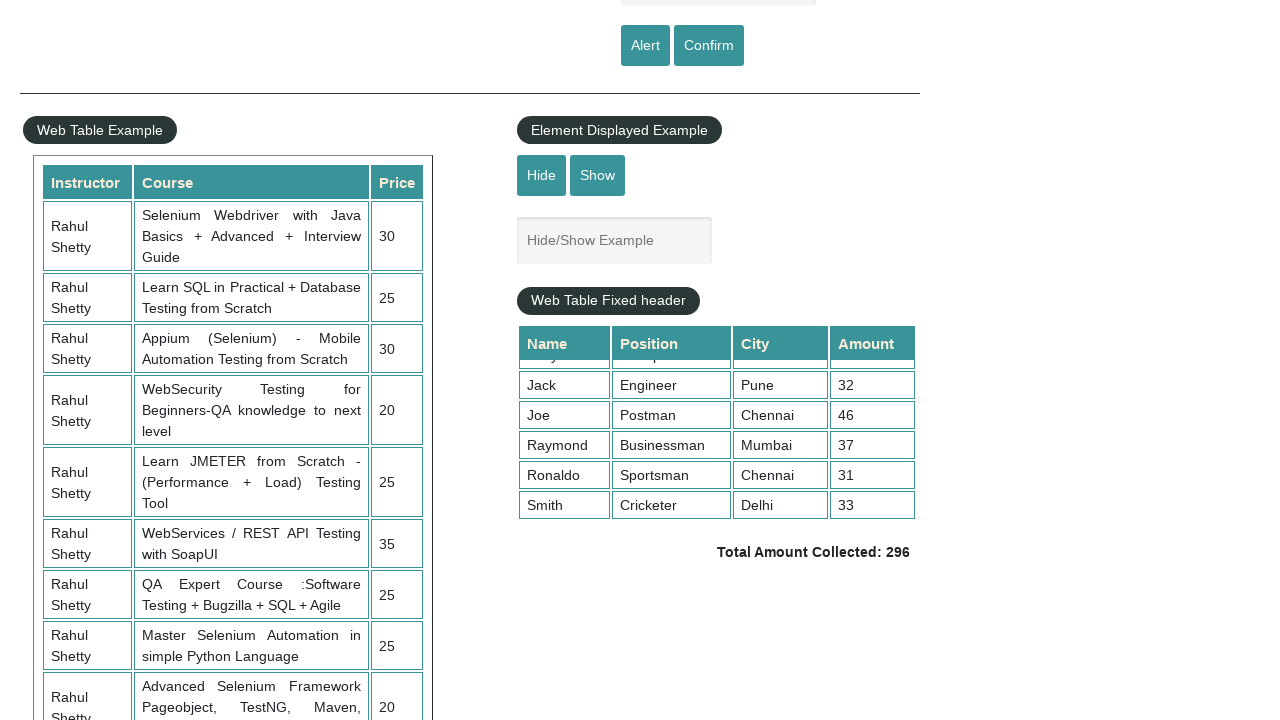

Parsed displayed total amount: 296
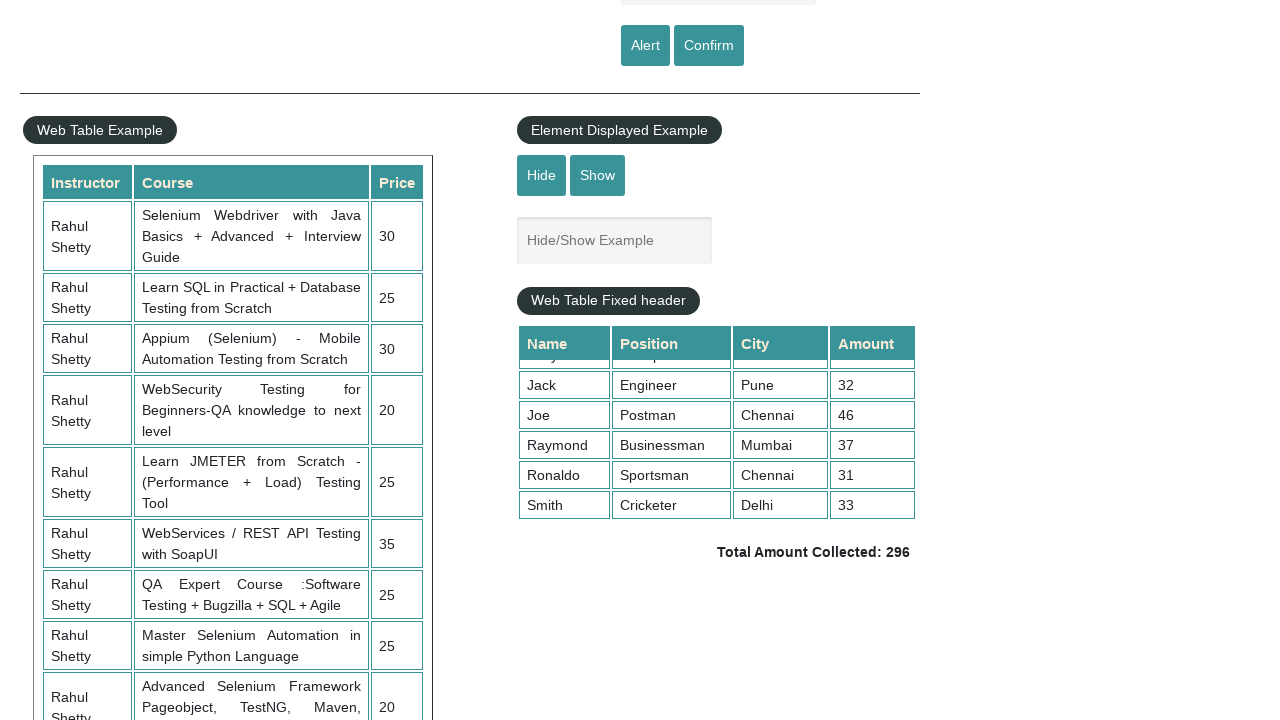

Verified calculated sum (296) matches displayed total (296)
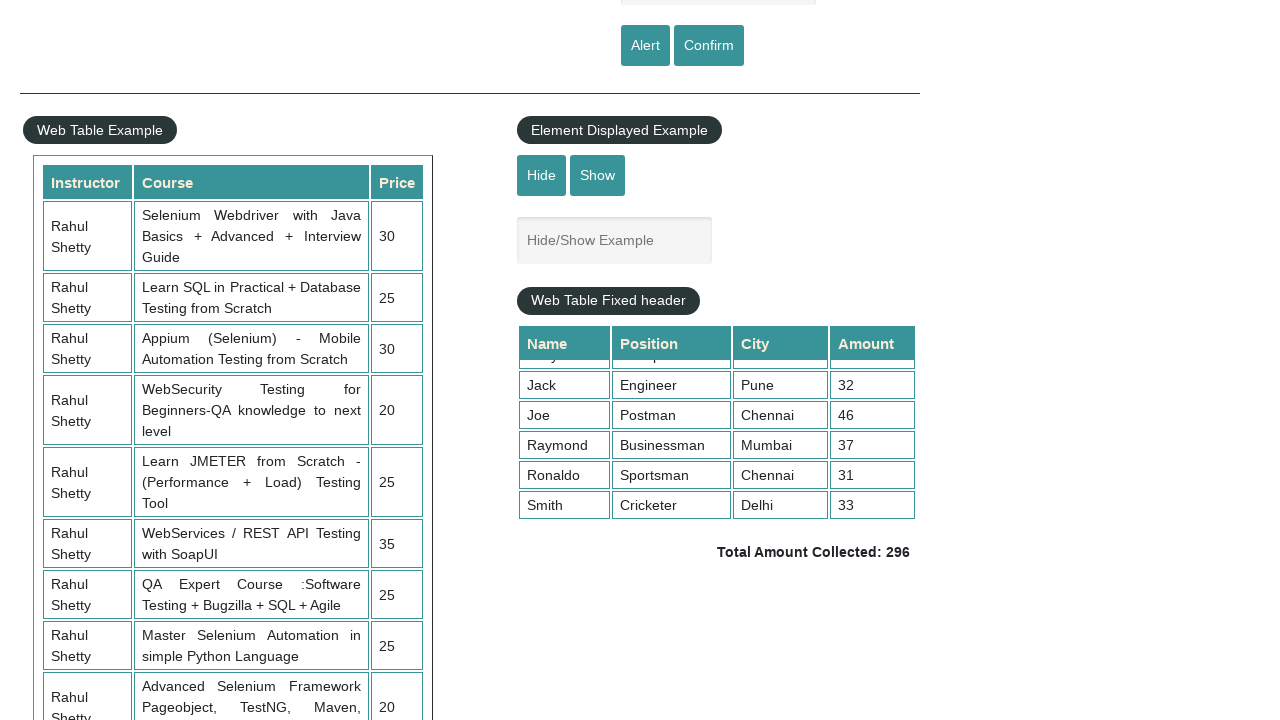

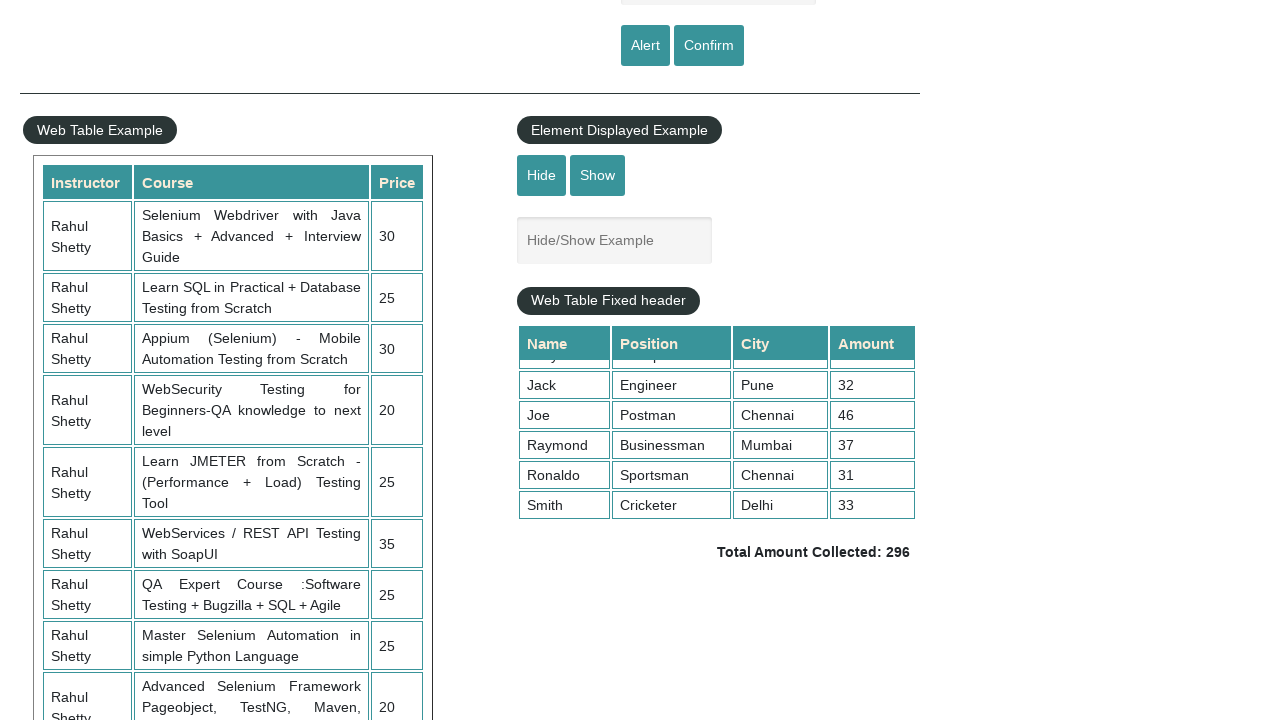